Navigates to NET-A-PORTER homepage and verifies that links are present on the page

Starting URL: https://www.net-a-porter.com/gb/en/

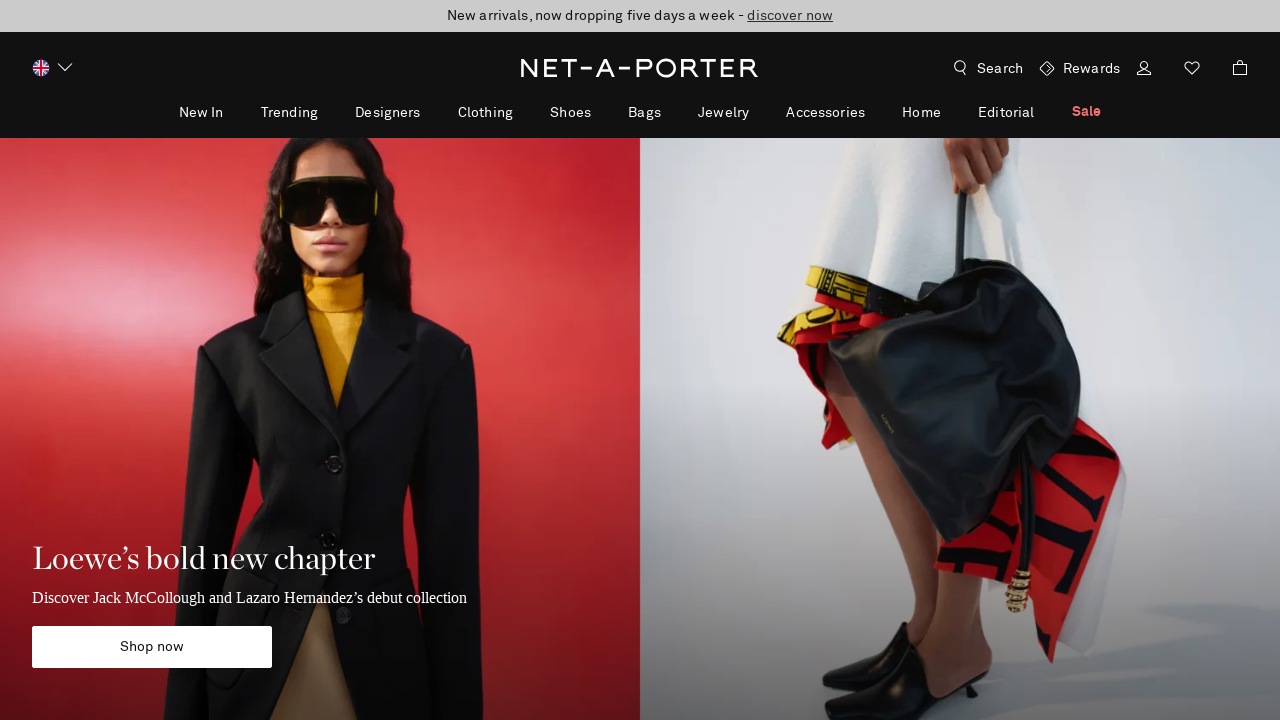

Waited for NET-A-PORTER homepage to fully load (domcontentloaded)
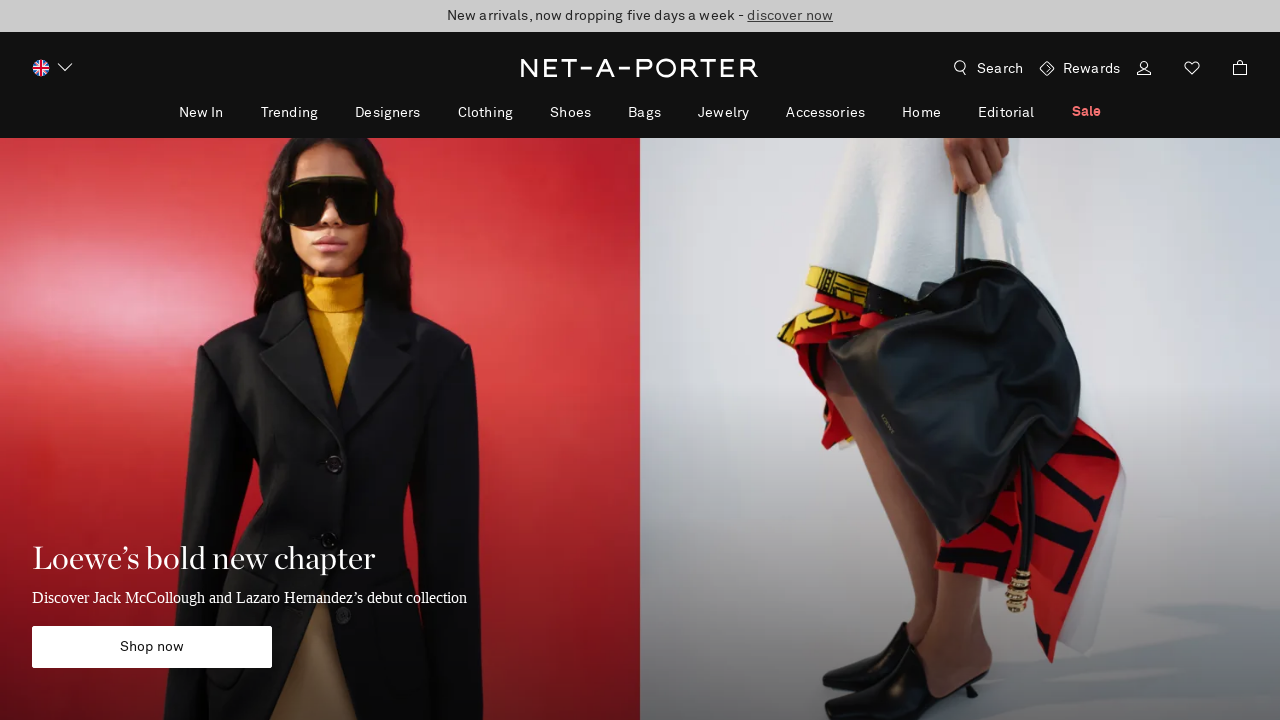

Located all anchor links on the homepage
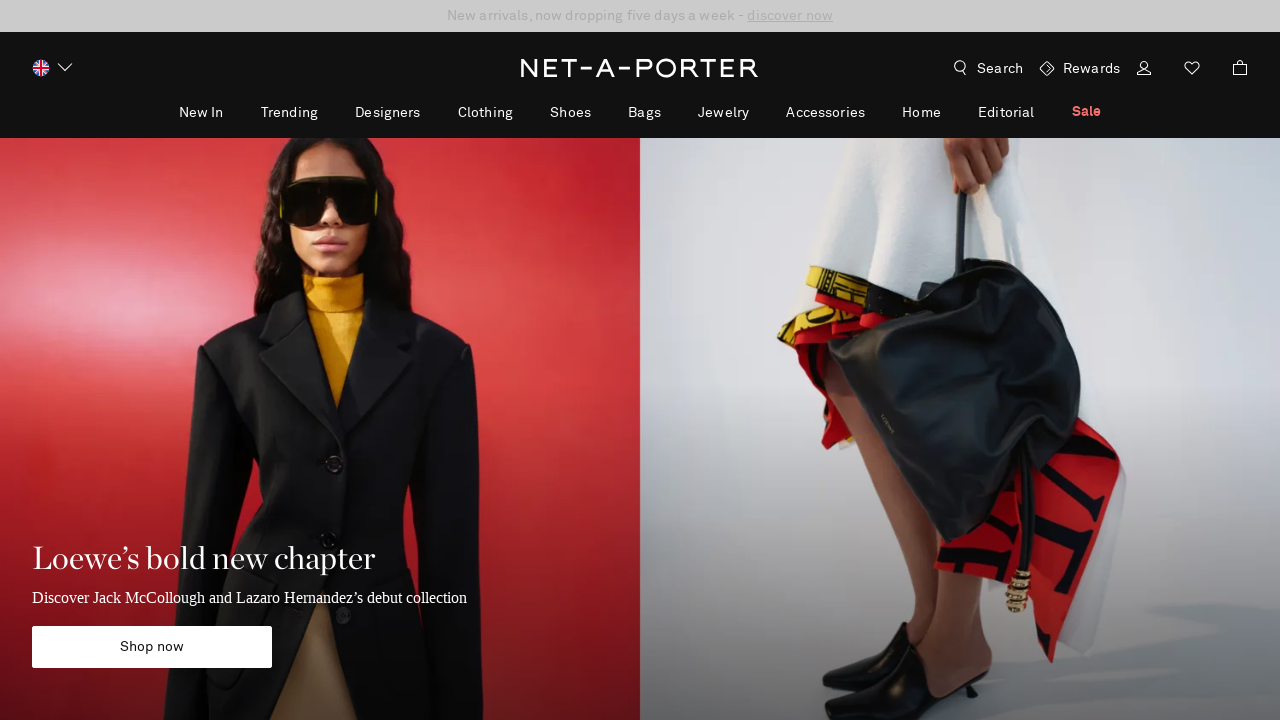

Found 602 links on the NET-A-PORTER homepage
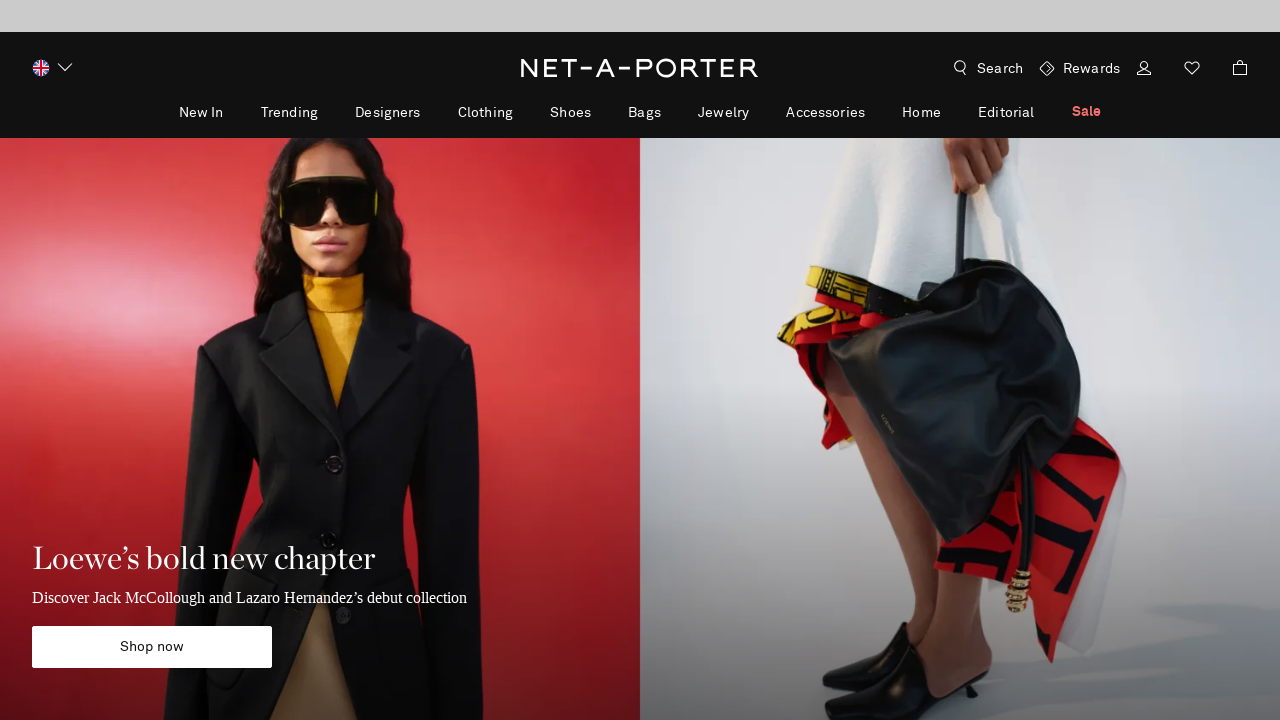

Verified that links are present on the page (assertion passed)
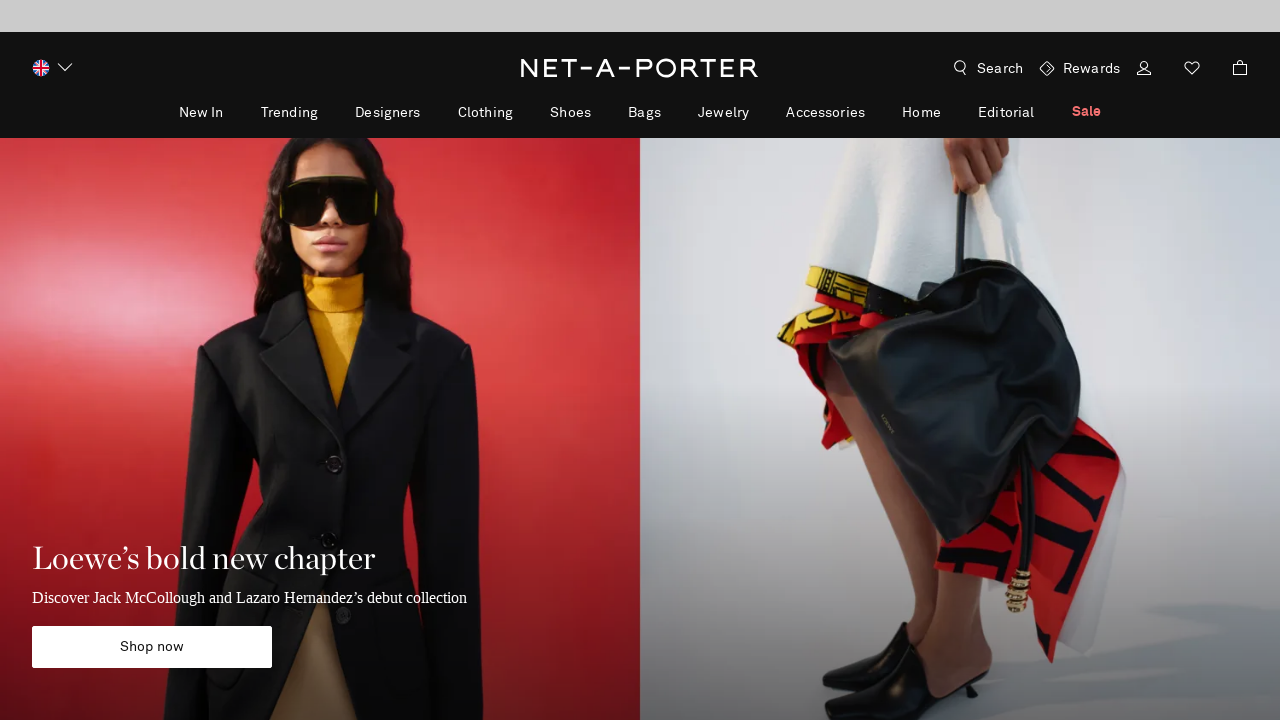

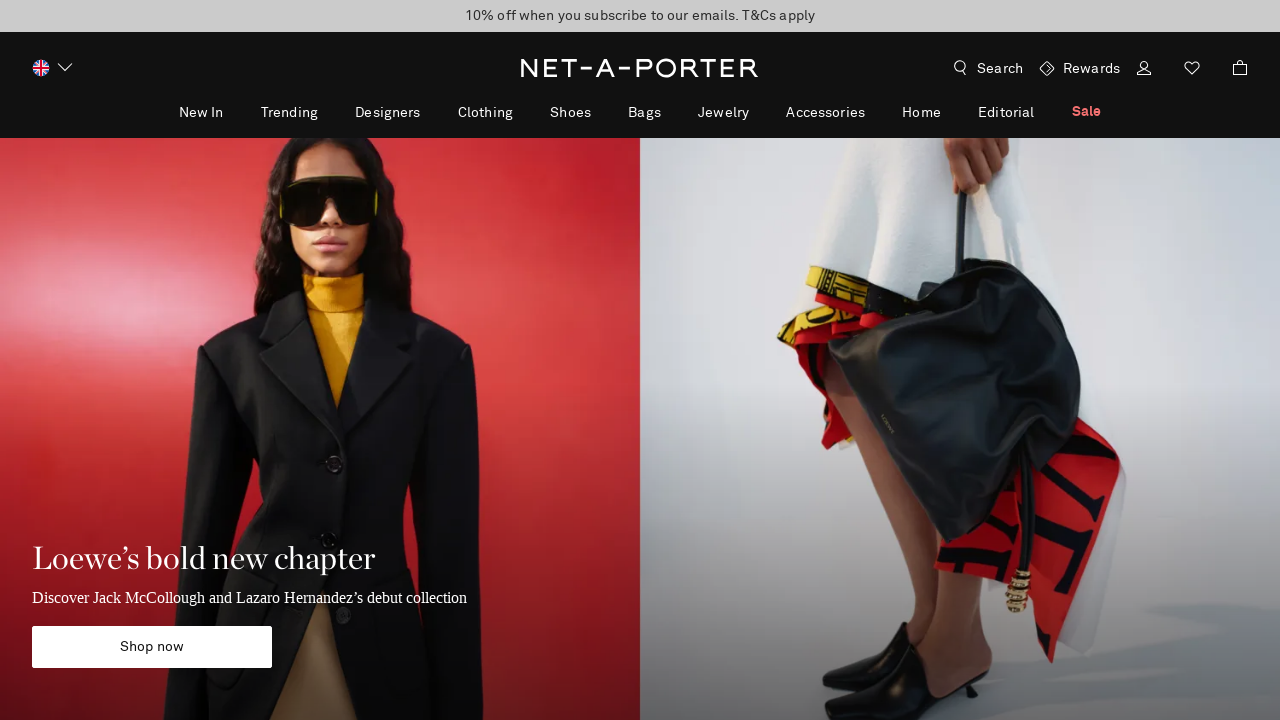